Tests dismissing a JavaScript confirm dialog by clicking a button, dismissing the alert, and verifying the result message does not contain "successfuly".

Starting URL: https://testcenter.techproeducation.com/index.php?page=javascript-alerts

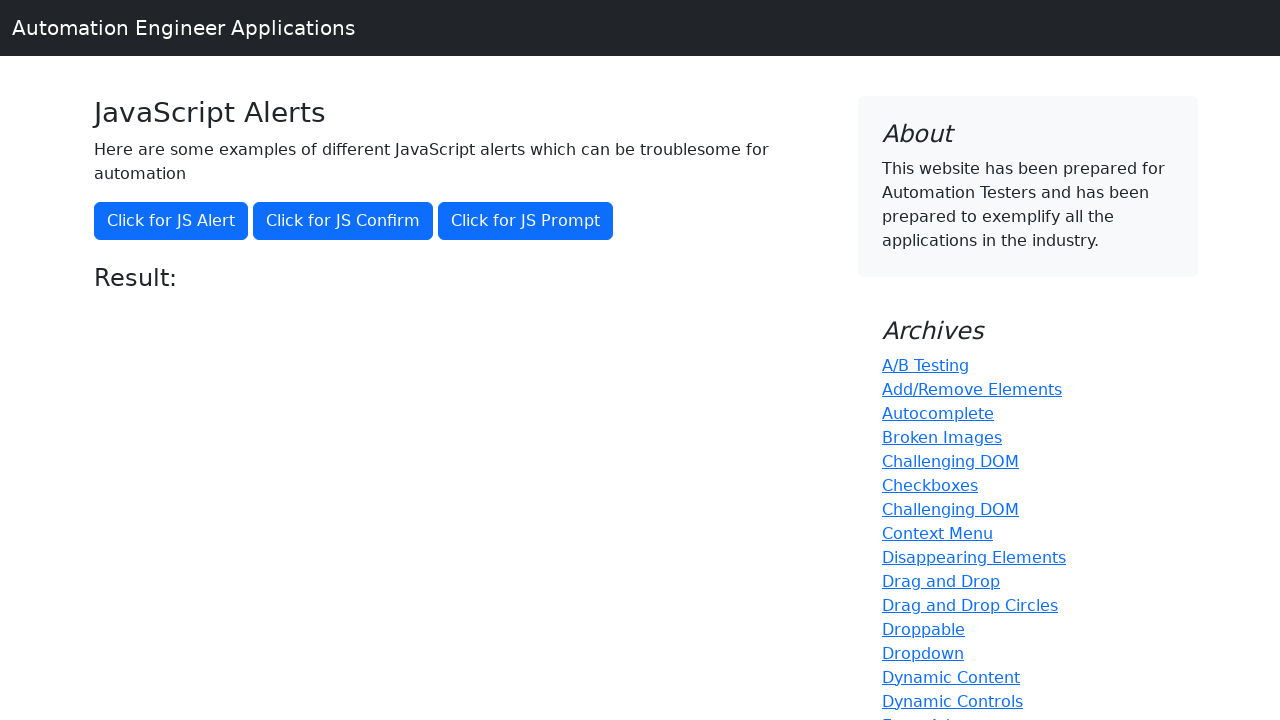

Set up dialog handler to dismiss confirm dialog
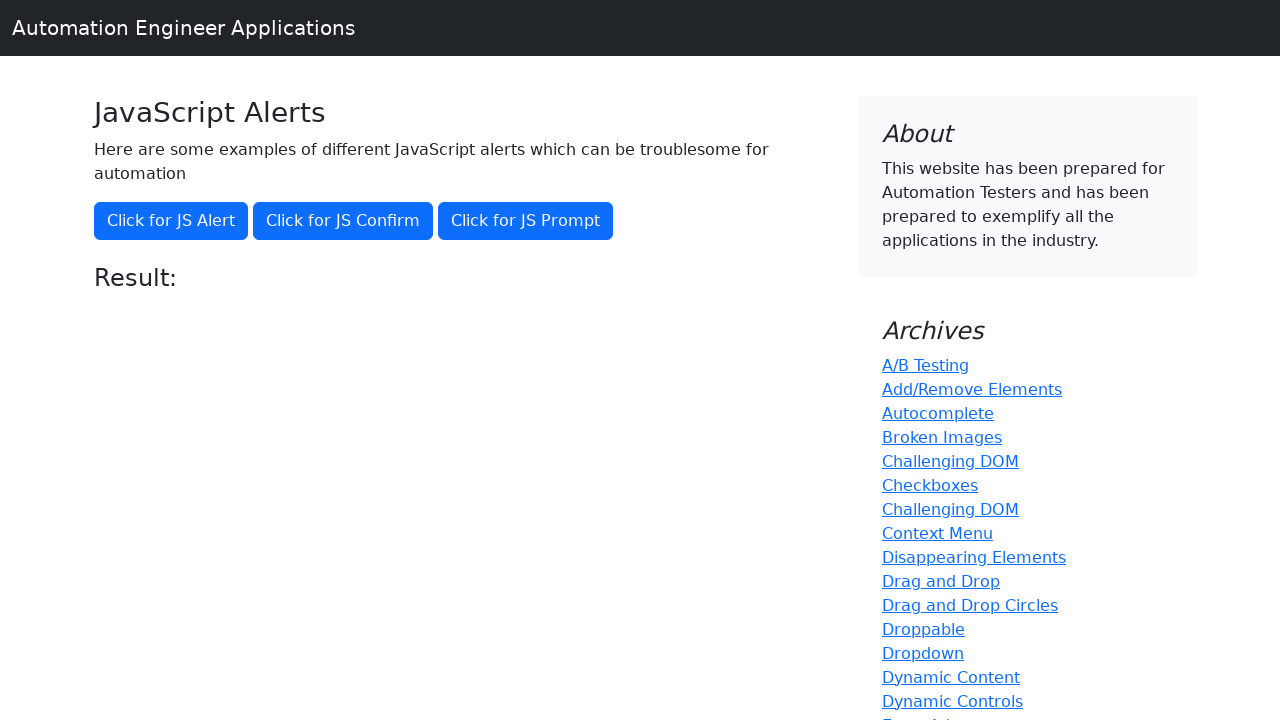

Clicked JS Confirm button at (343, 221) on button[onclick='jsConfirm()']
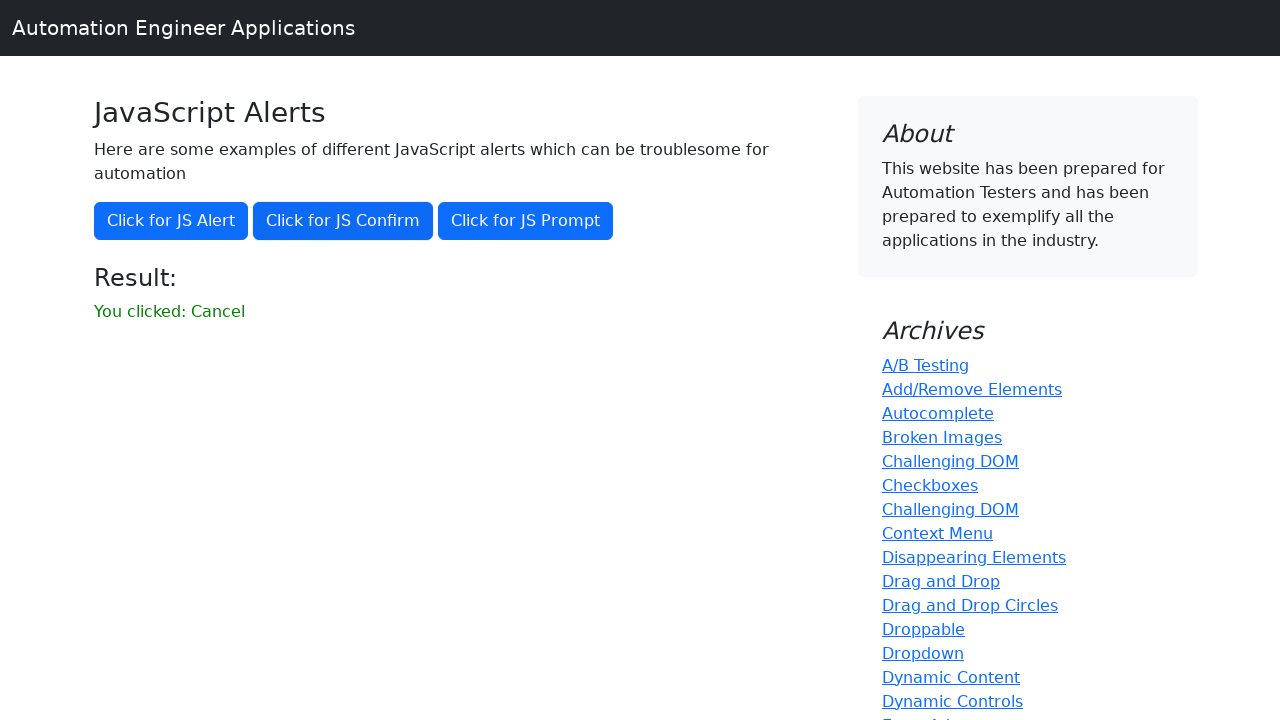

Waited for result message to appear
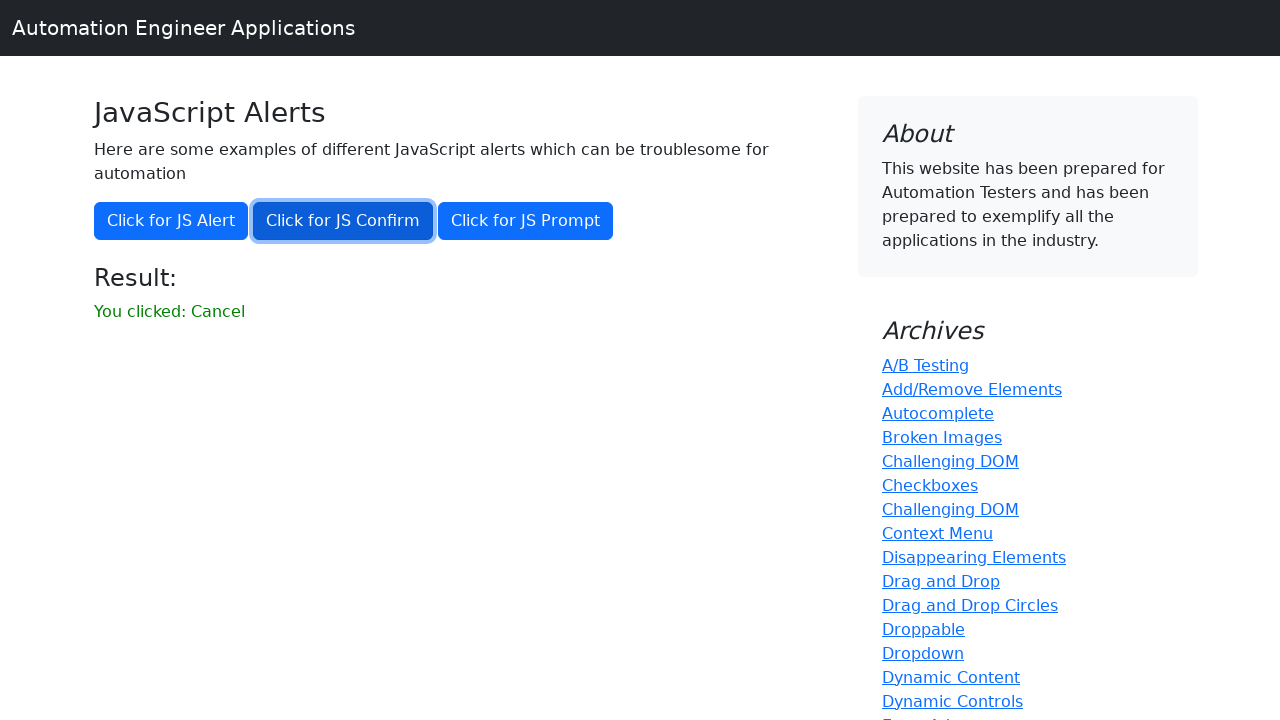

Retrieved result message text
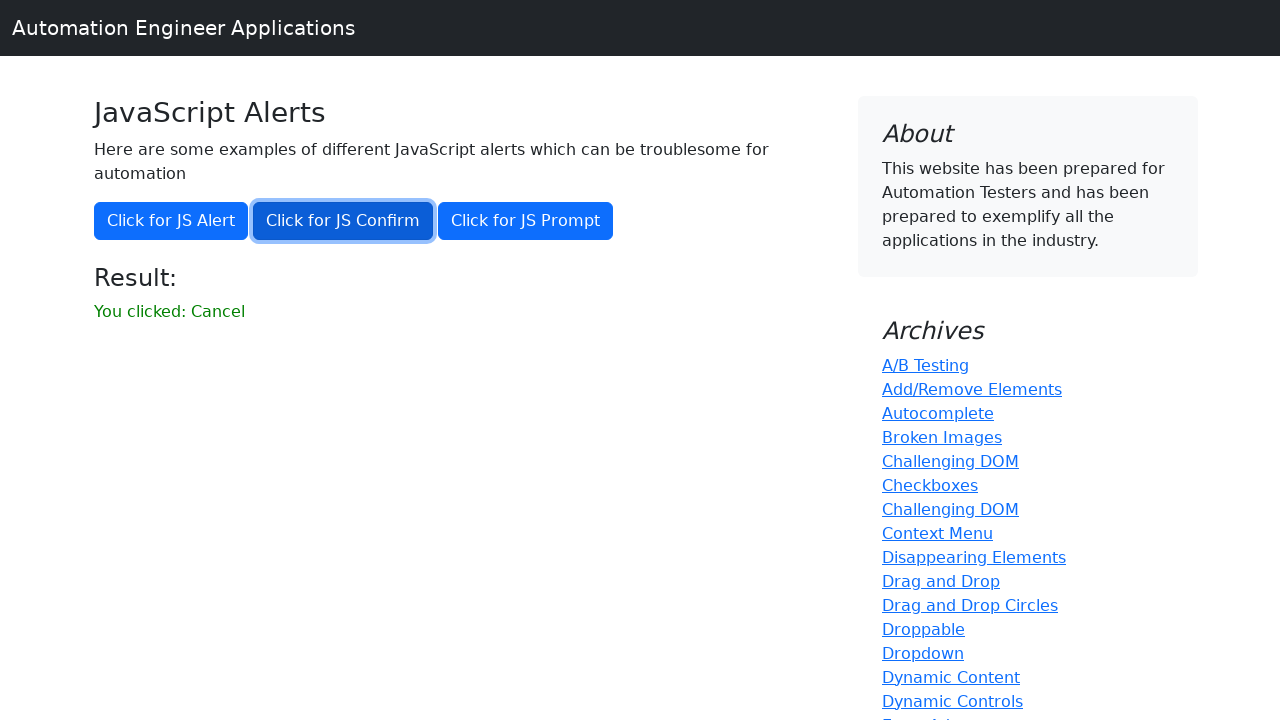

Verified result text does not contain 'successfuly'
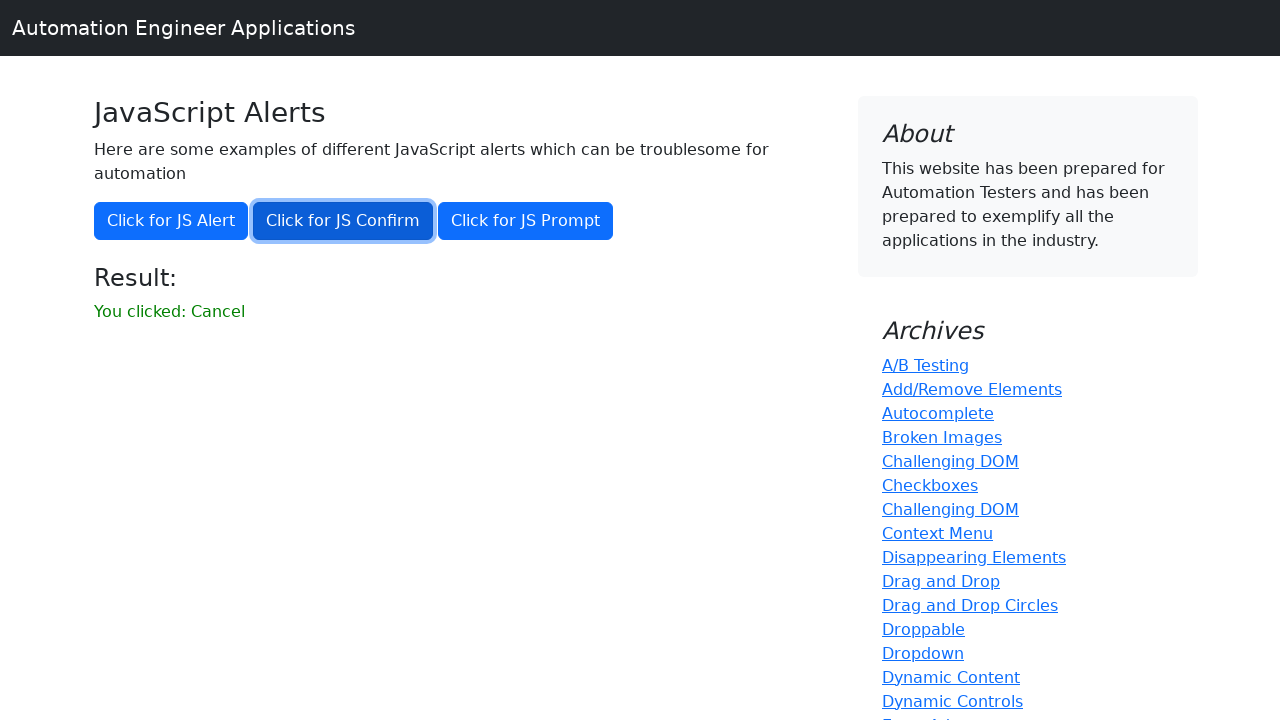

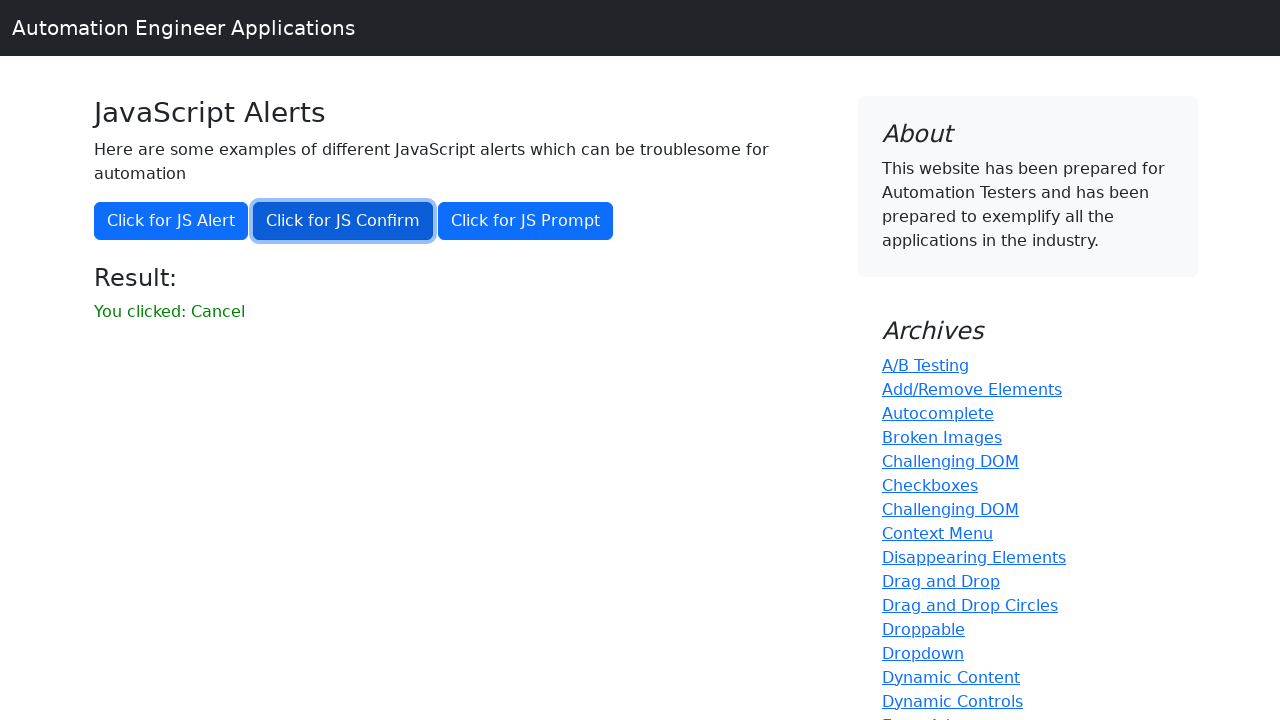